Tests that the todo counter displays the correct number of items.

Starting URL: https://demo.playwright.dev/todomvc

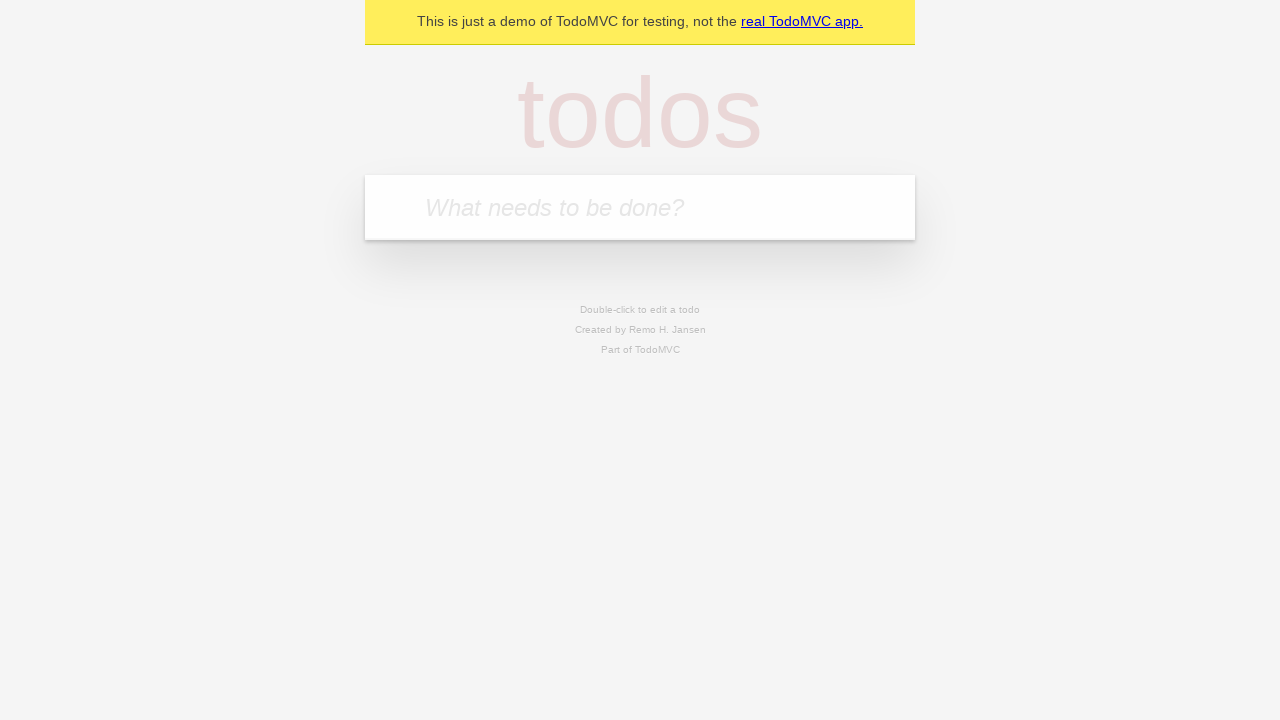

Filled todo input with 'buy some cheese' on internal:attr=[placeholder="What needs to be done?"i]
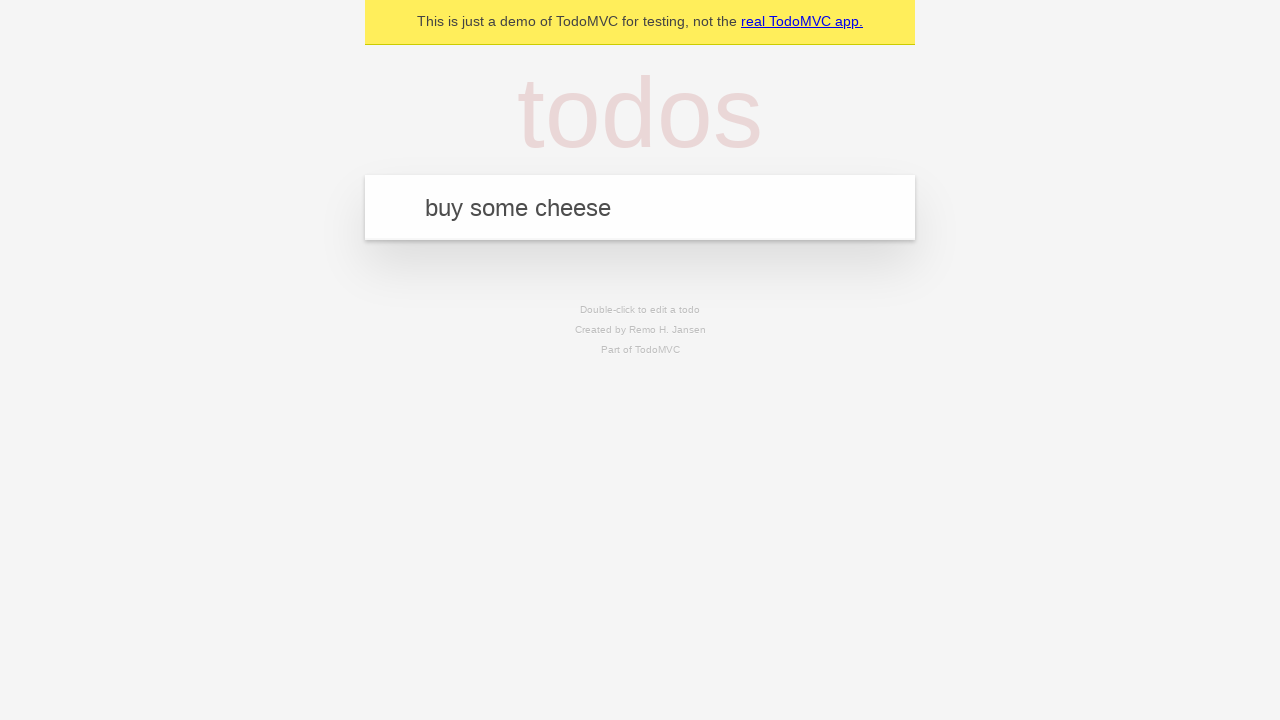

Pressed Enter to add first todo item on internal:attr=[placeholder="What needs to be done?"i]
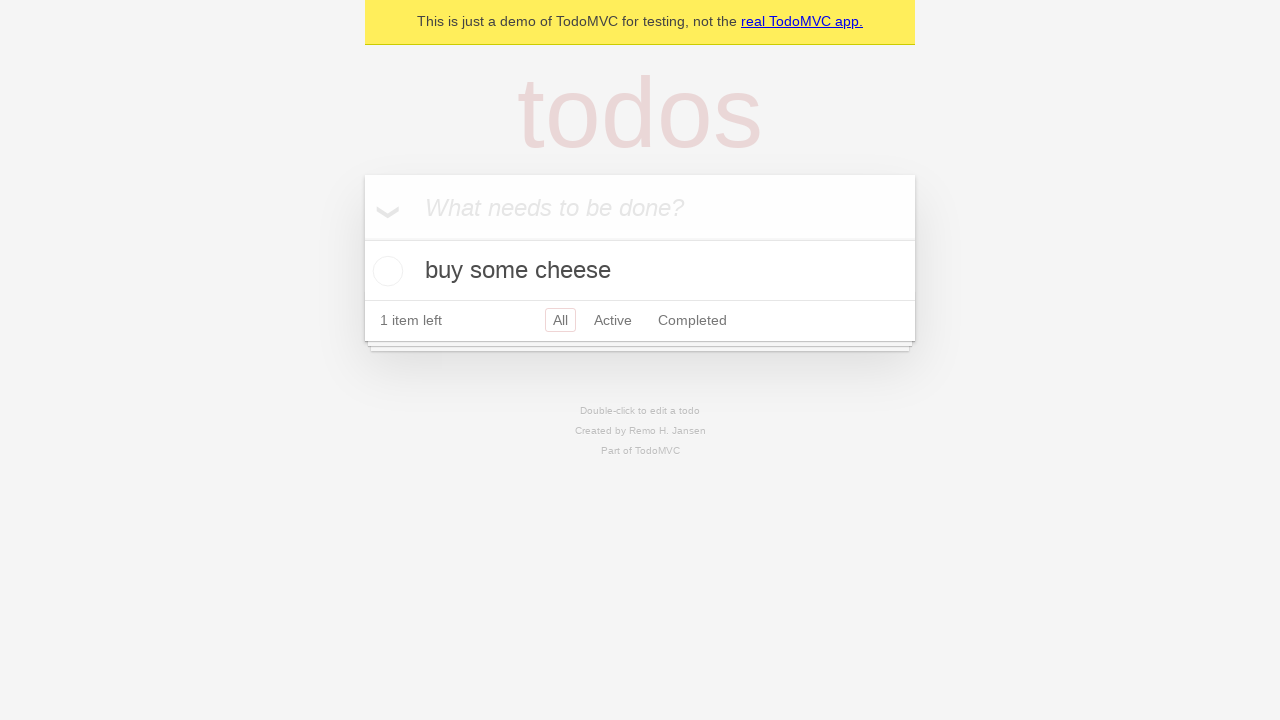

Todo counter element loaded after adding first item
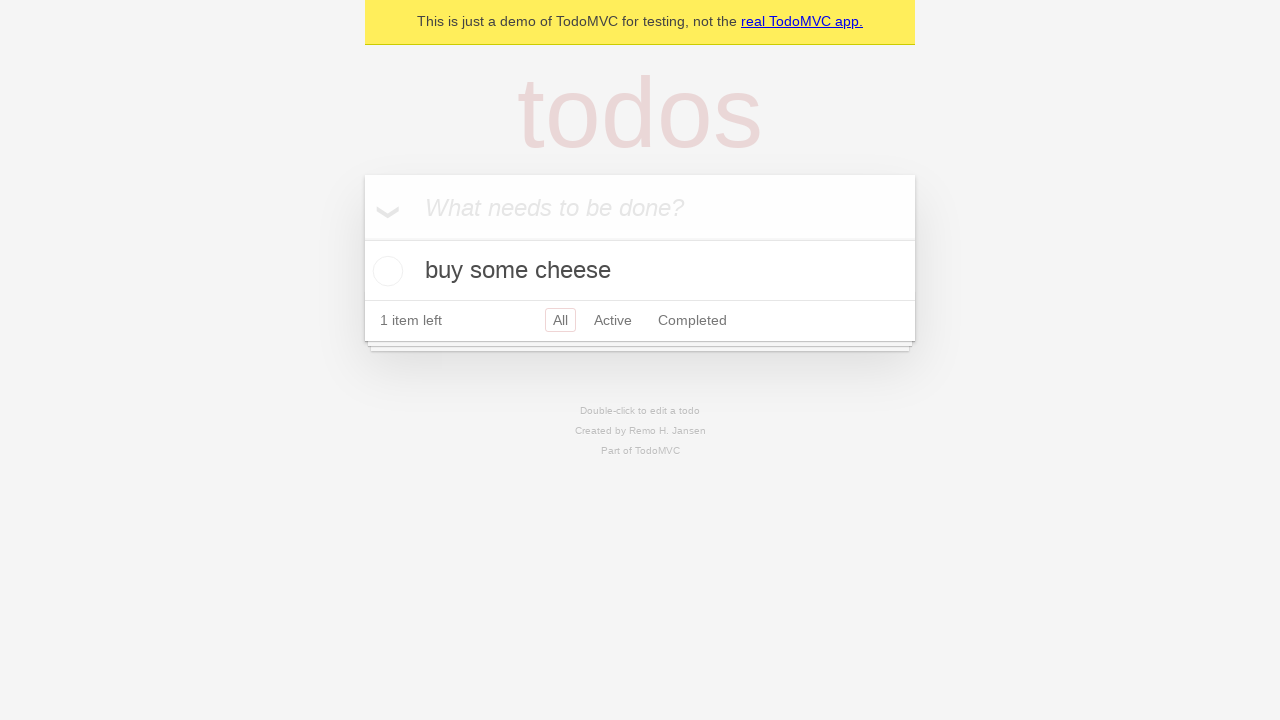

Filled todo input with 'feed the cat' on internal:attr=[placeholder="What needs to be done?"i]
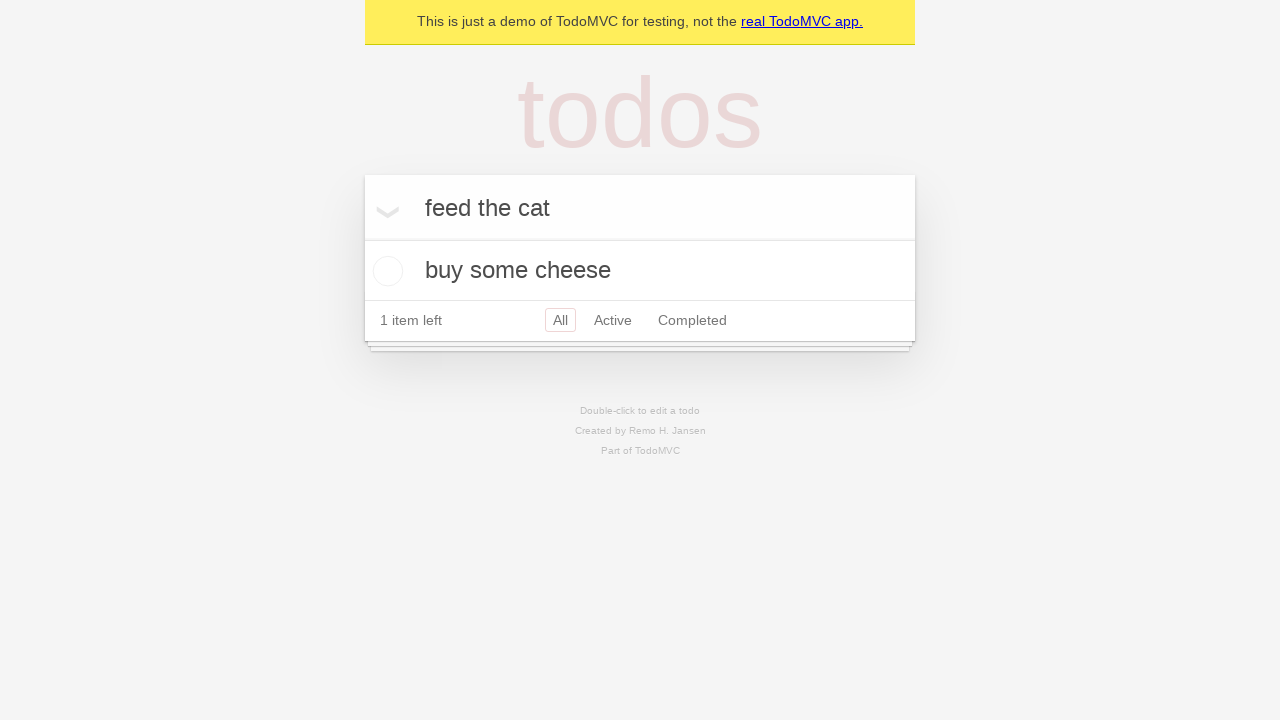

Pressed Enter to add second todo item on internal:attr=[placeholder="What needs to be done?"i]
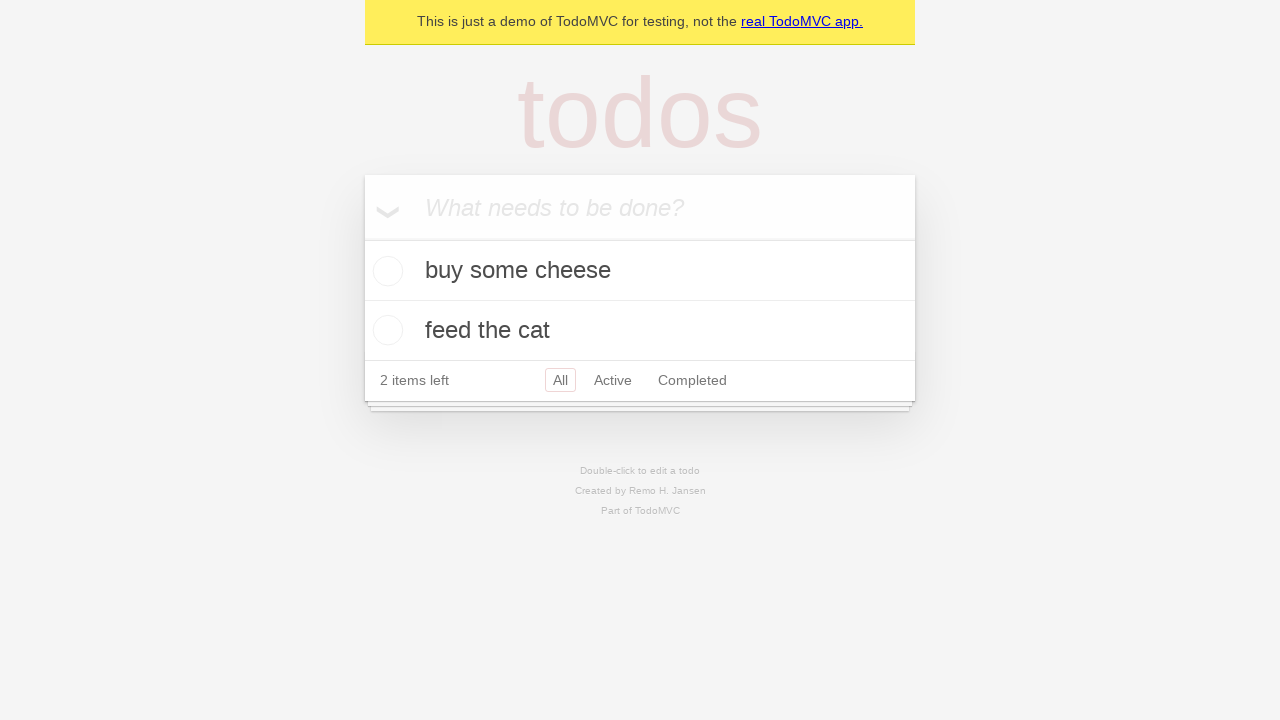

Todo counter element updated to reflect 2 items
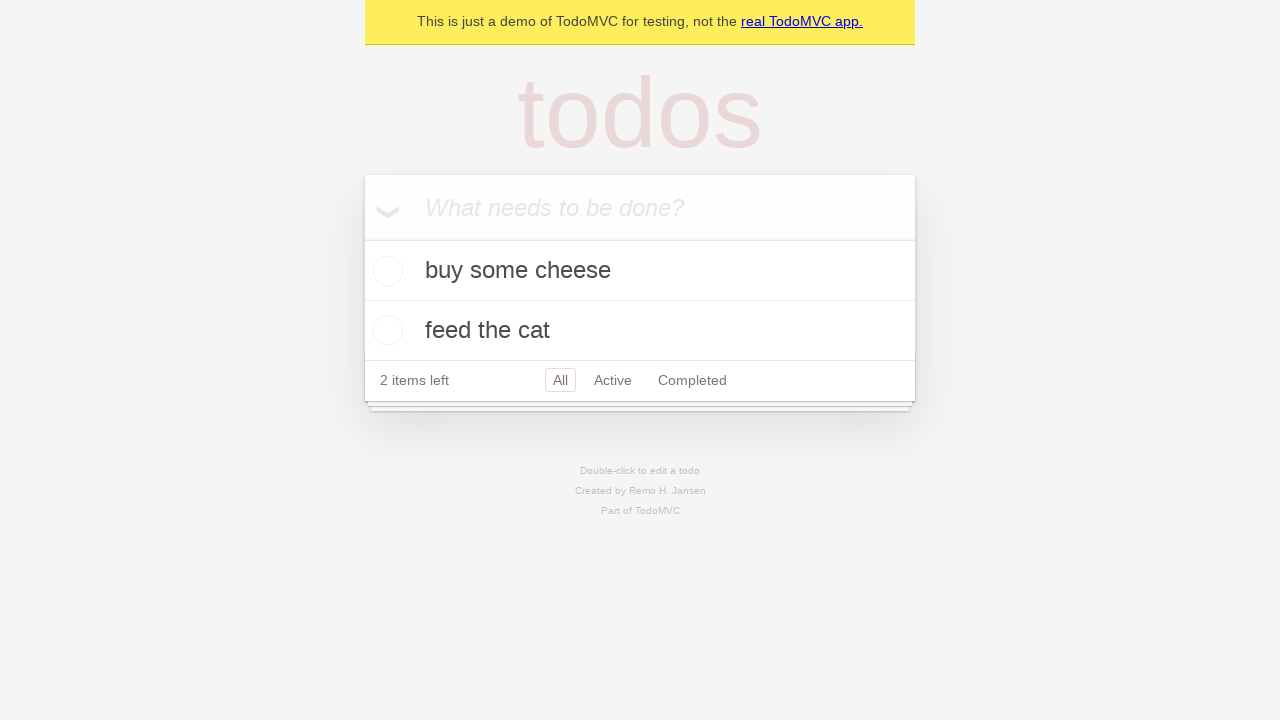

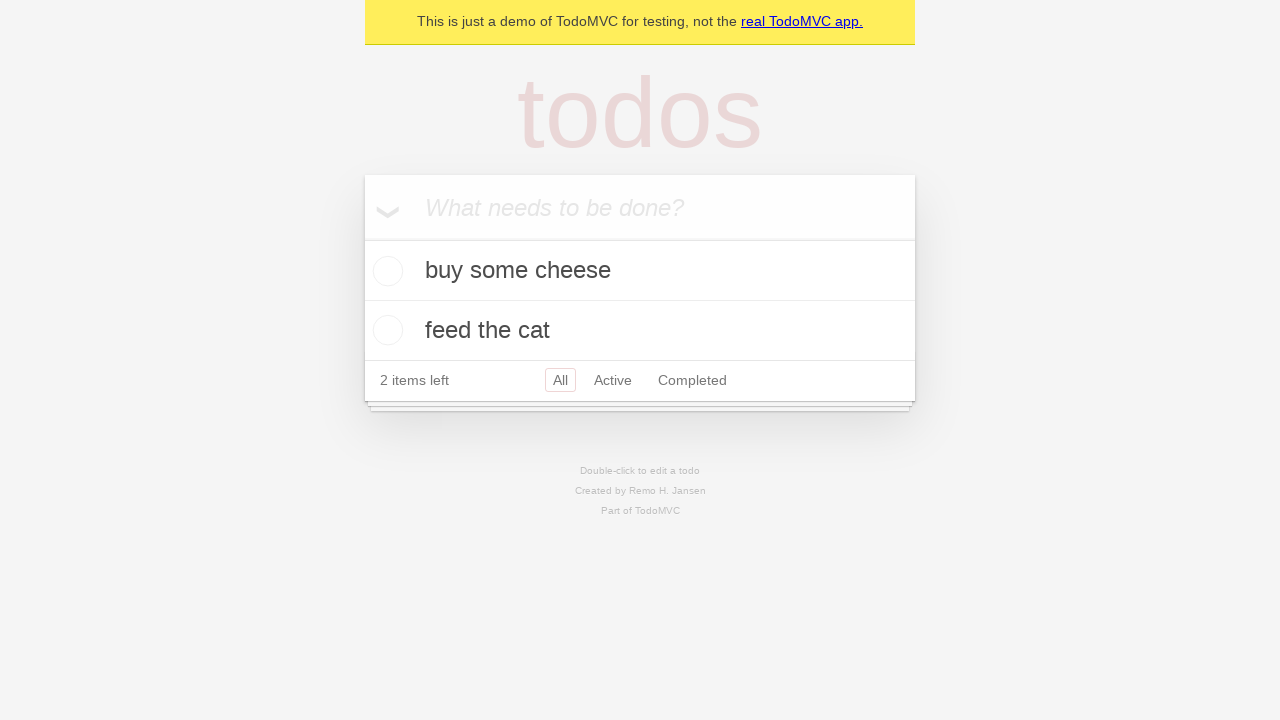